Tests alert handling functionality by clicking a button that triggers an alert and then accepting it

Starting URL: https://letcode.in/waits

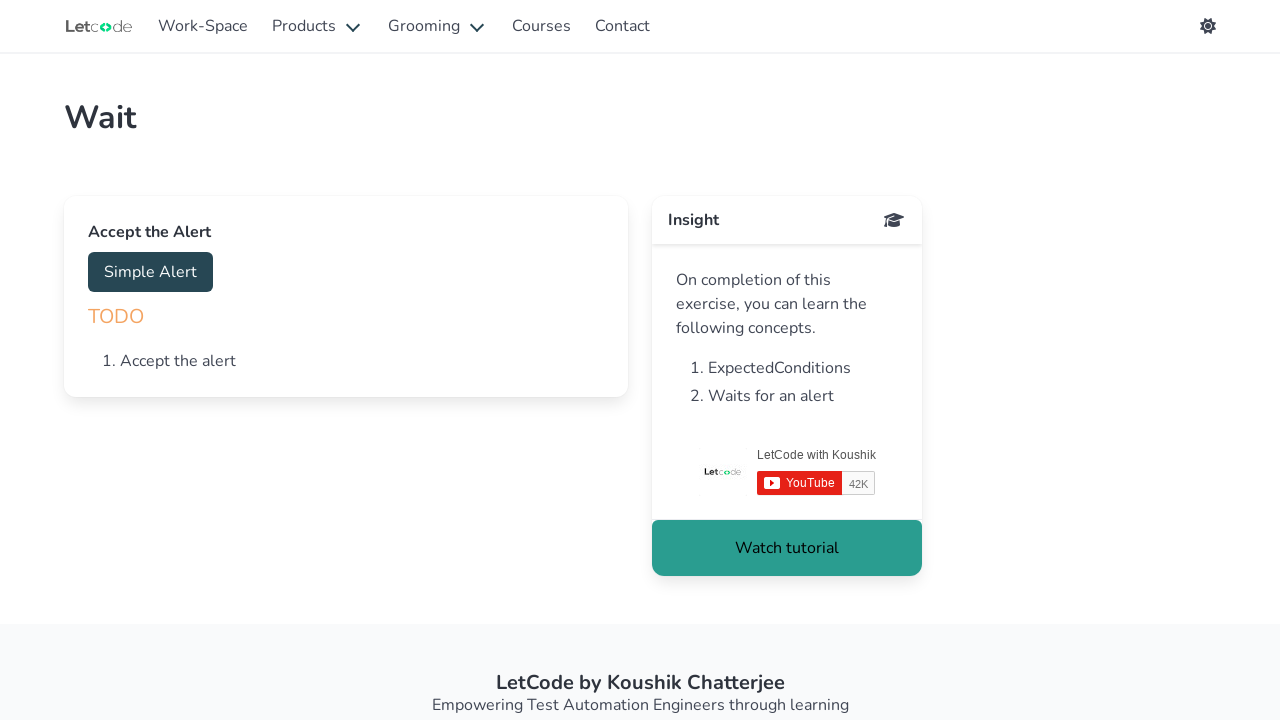

Clicked button that triggers alert at (150, 272) on #accept
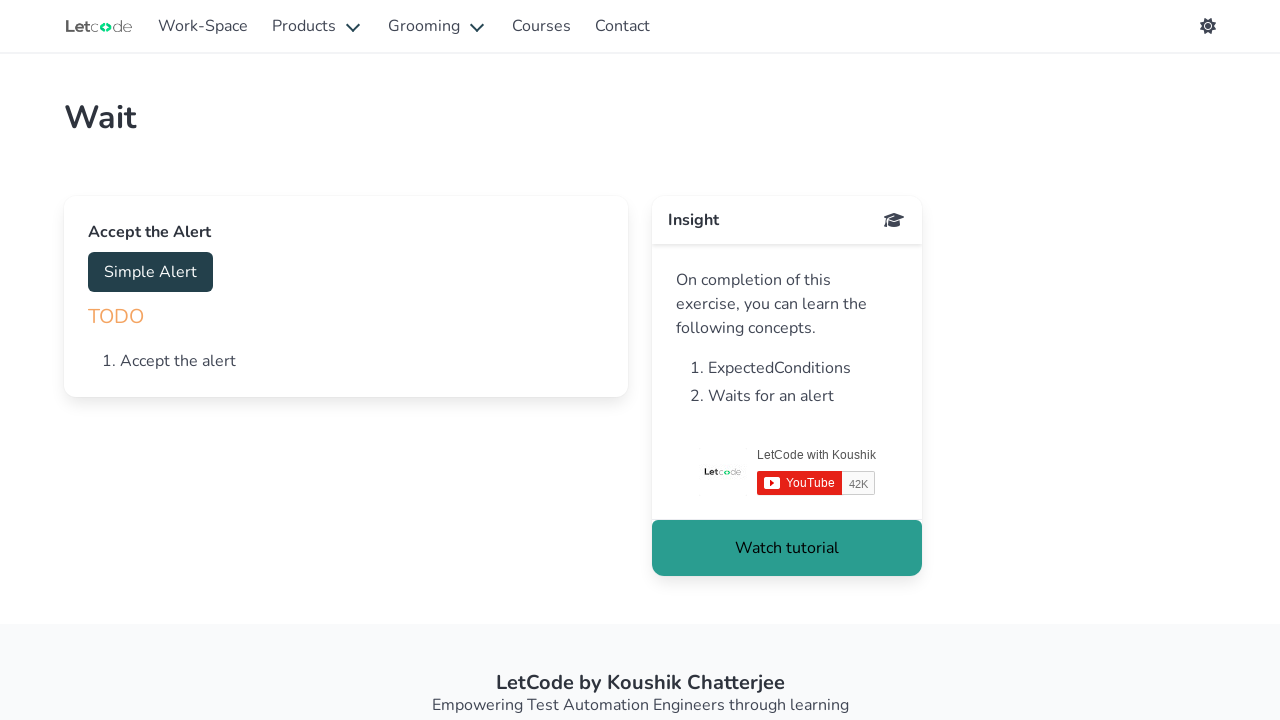

Set up dialog handler to accept alerts
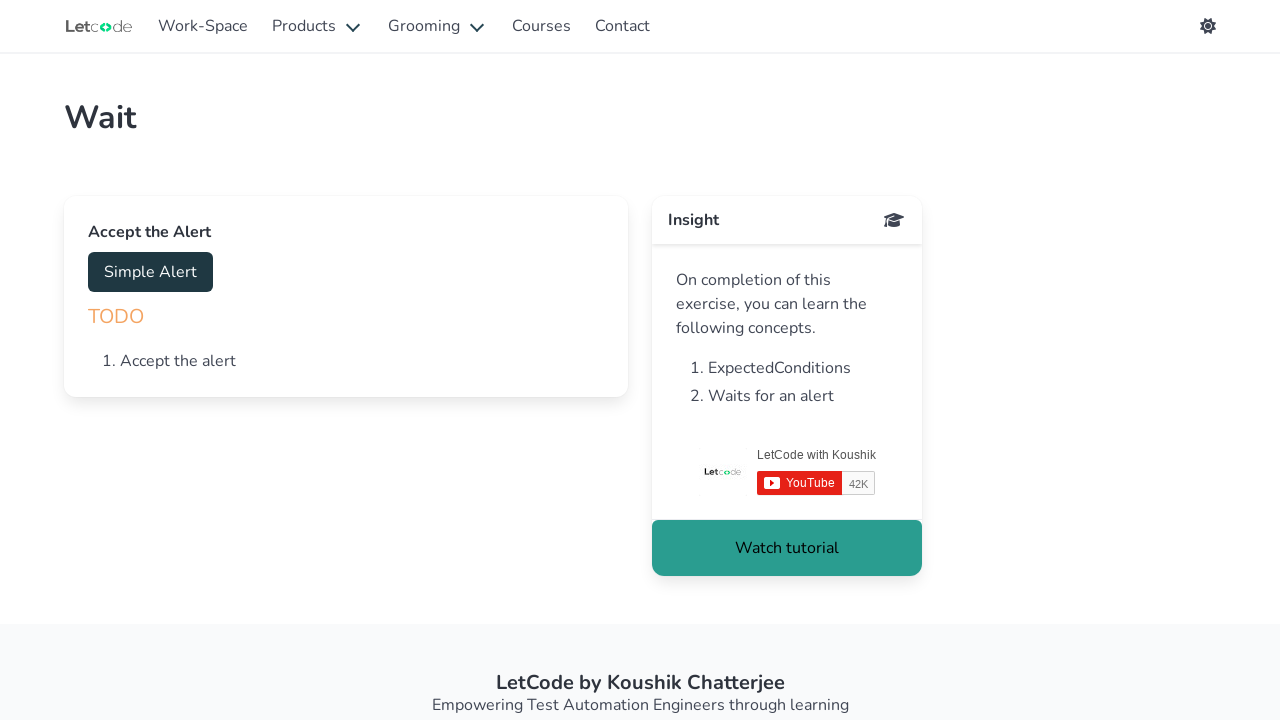

Waited for alert handling to complete
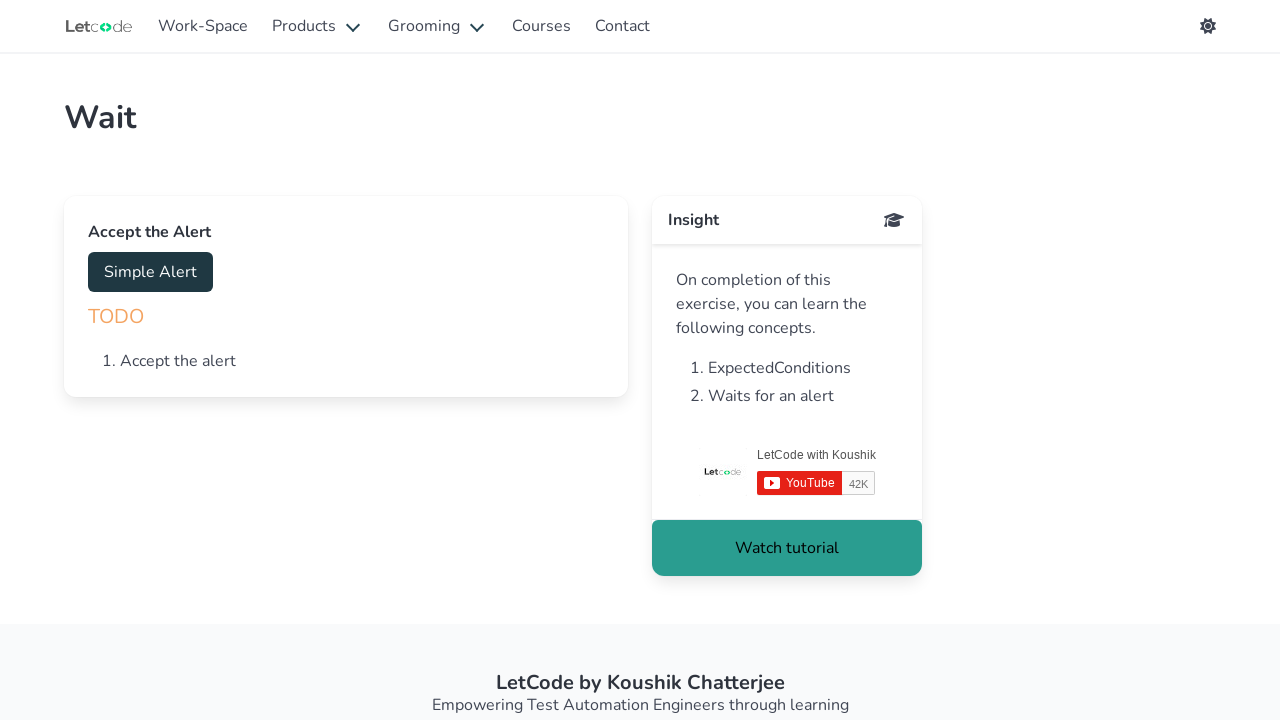

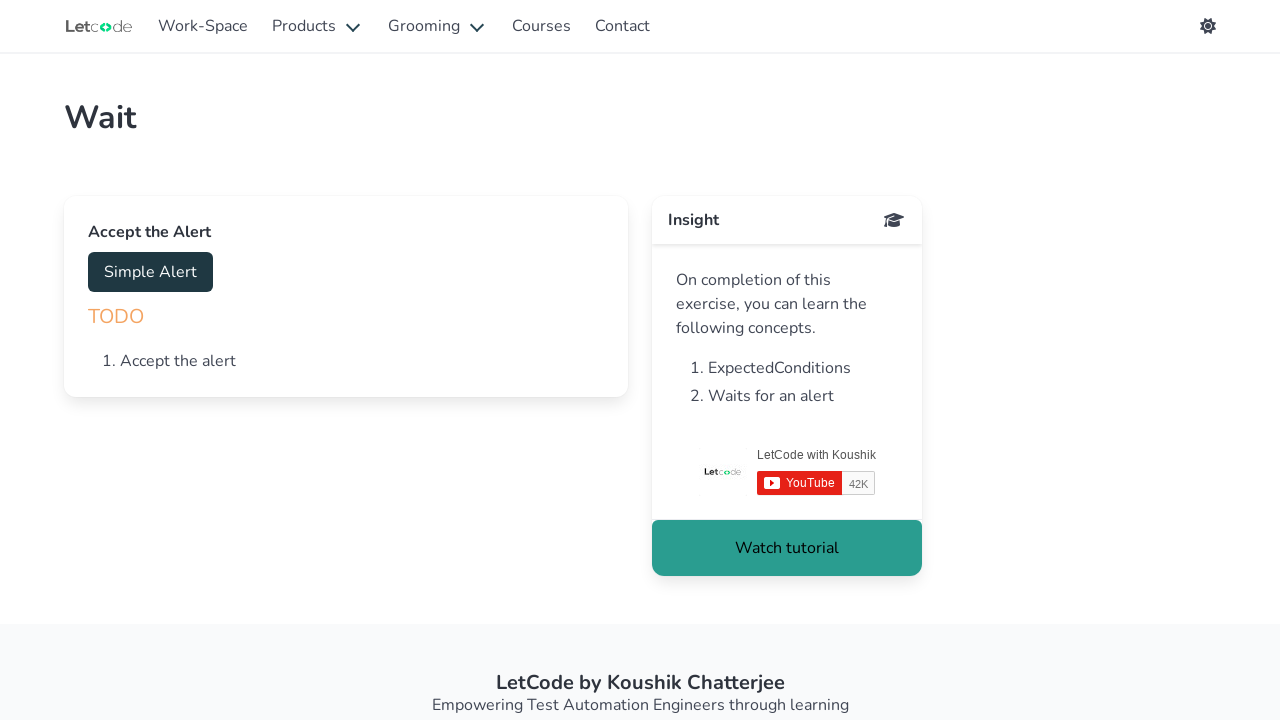